Navigates to the Chennai Super Kings cricket team website

Starting URL: https://www.chennaisuperkings.com/

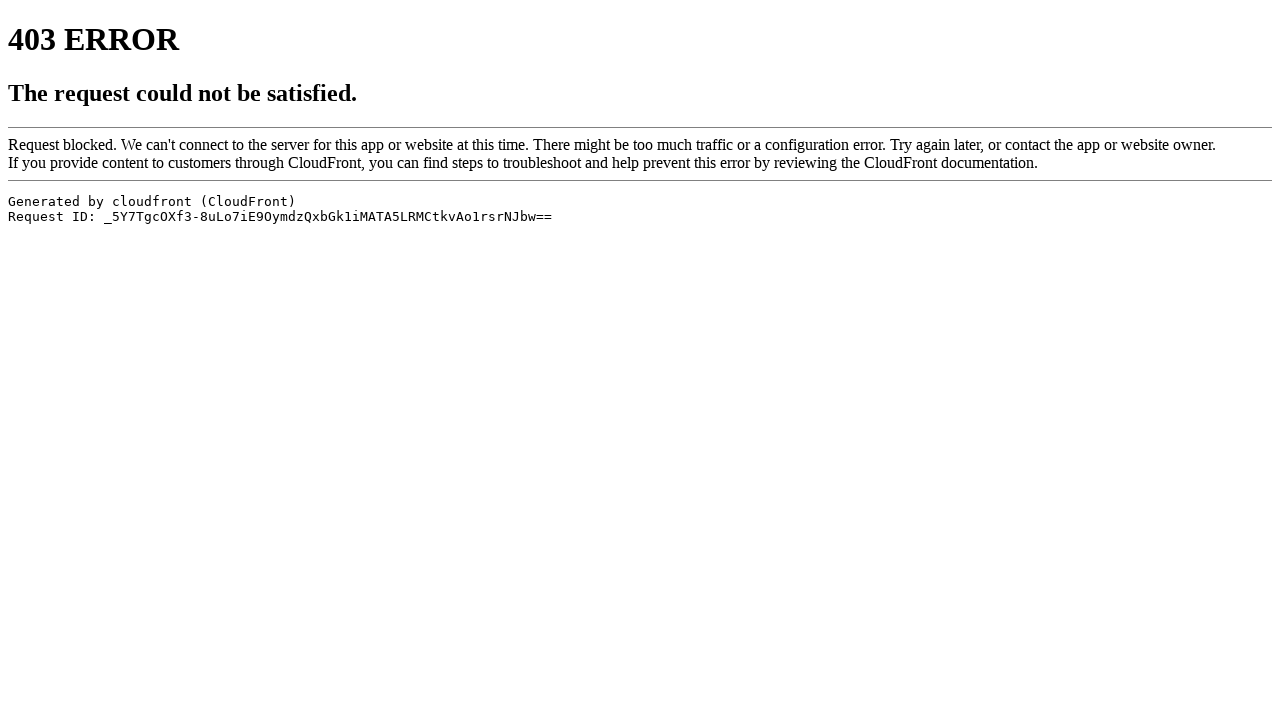

Navigated to Chennai Super Kings website
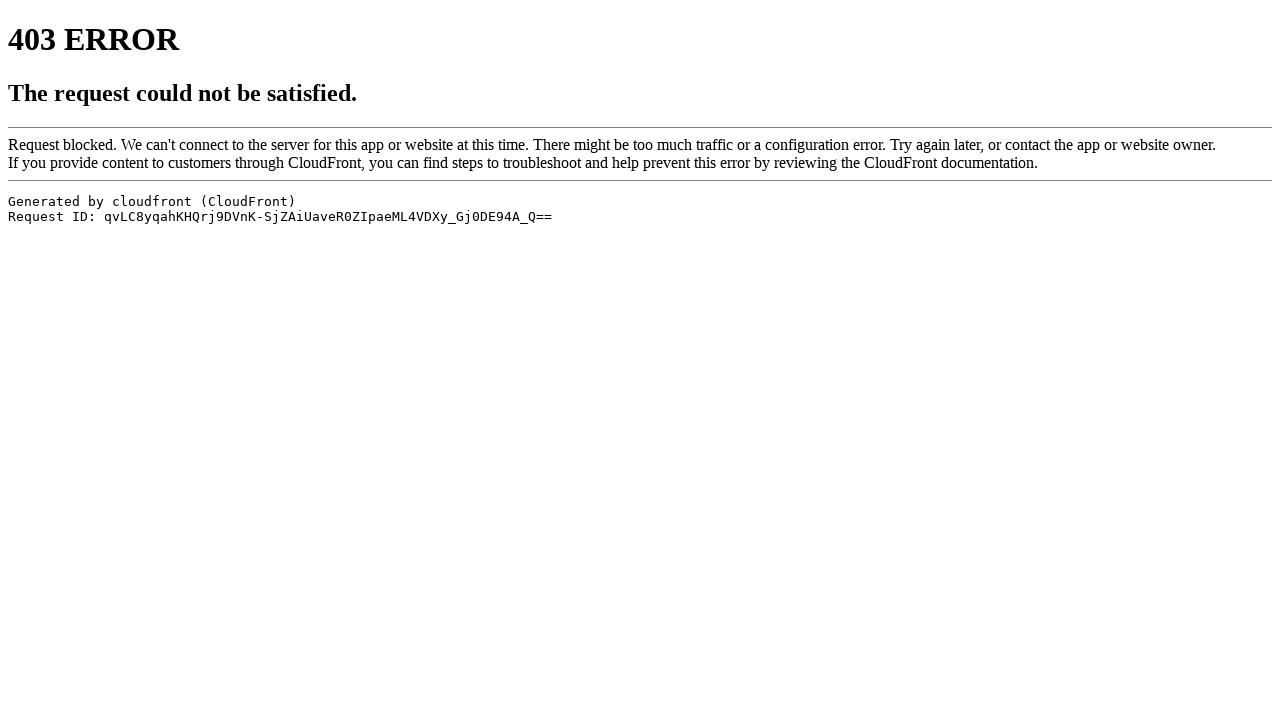

Page loaded successfully with all network requests completed
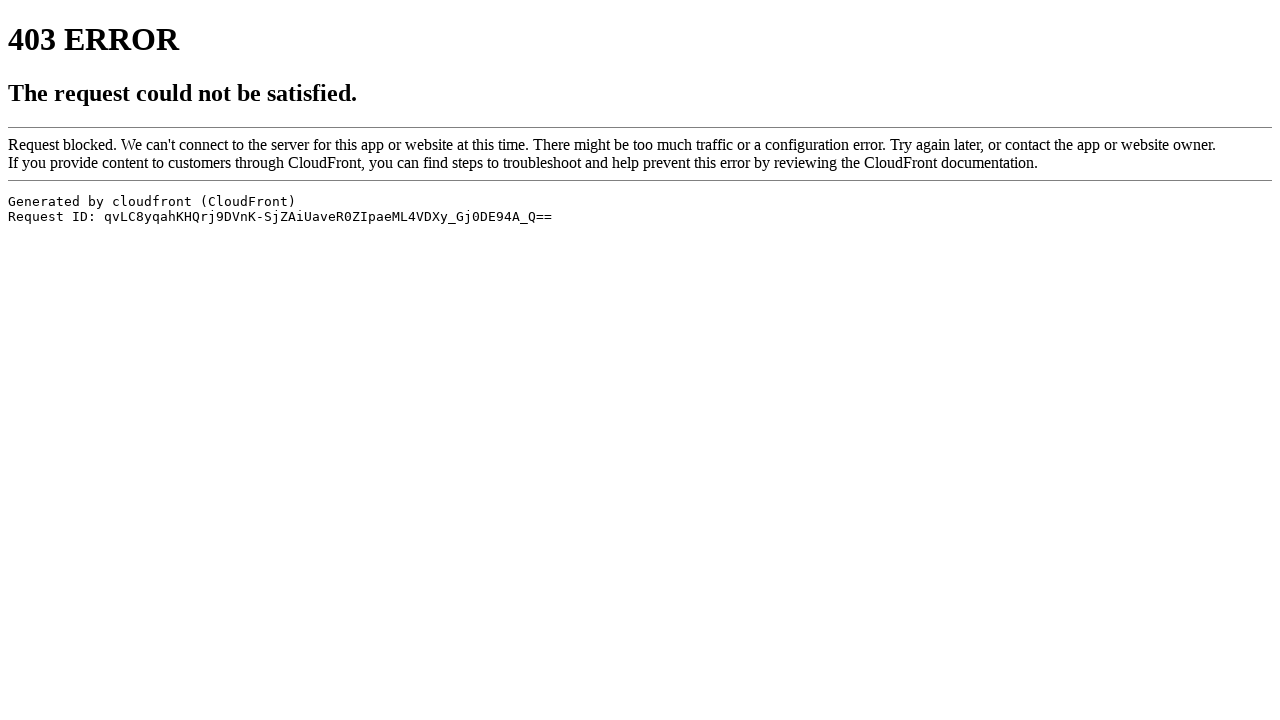

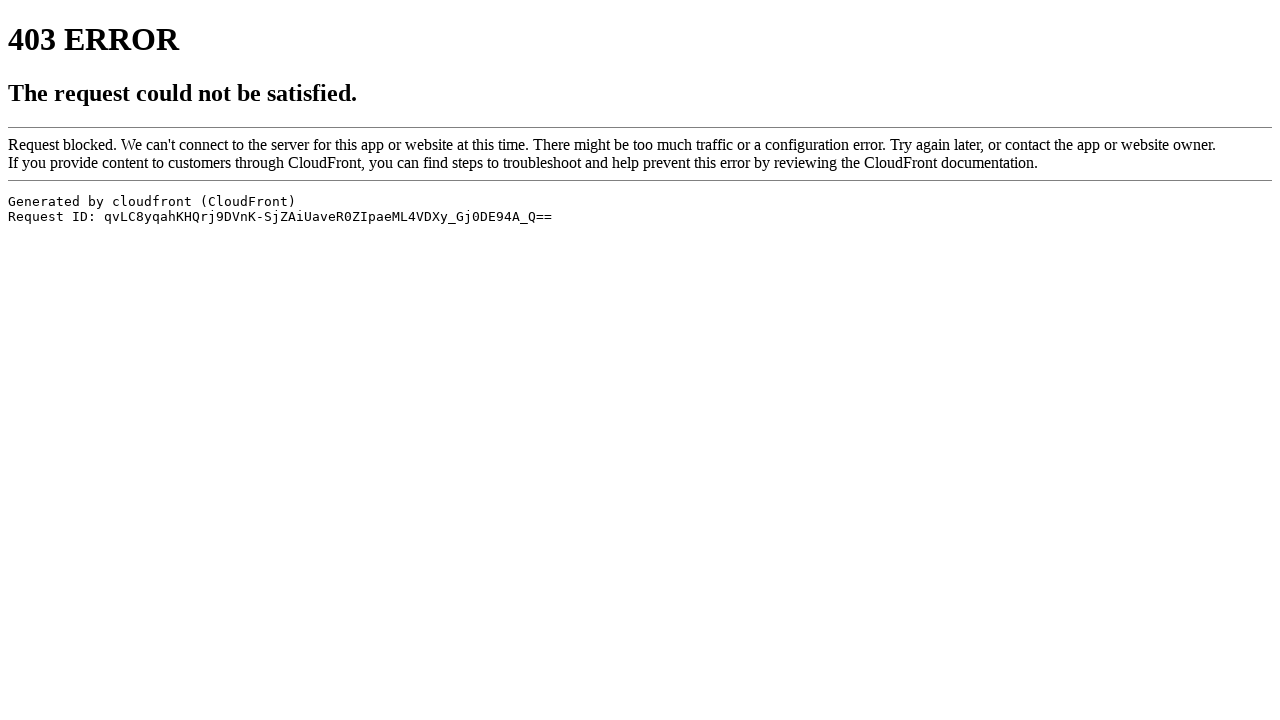